Tests new tab/popup functionality by clicking a link that opens in new tab and verifying content

Starting URL: https://demoqa.com/links

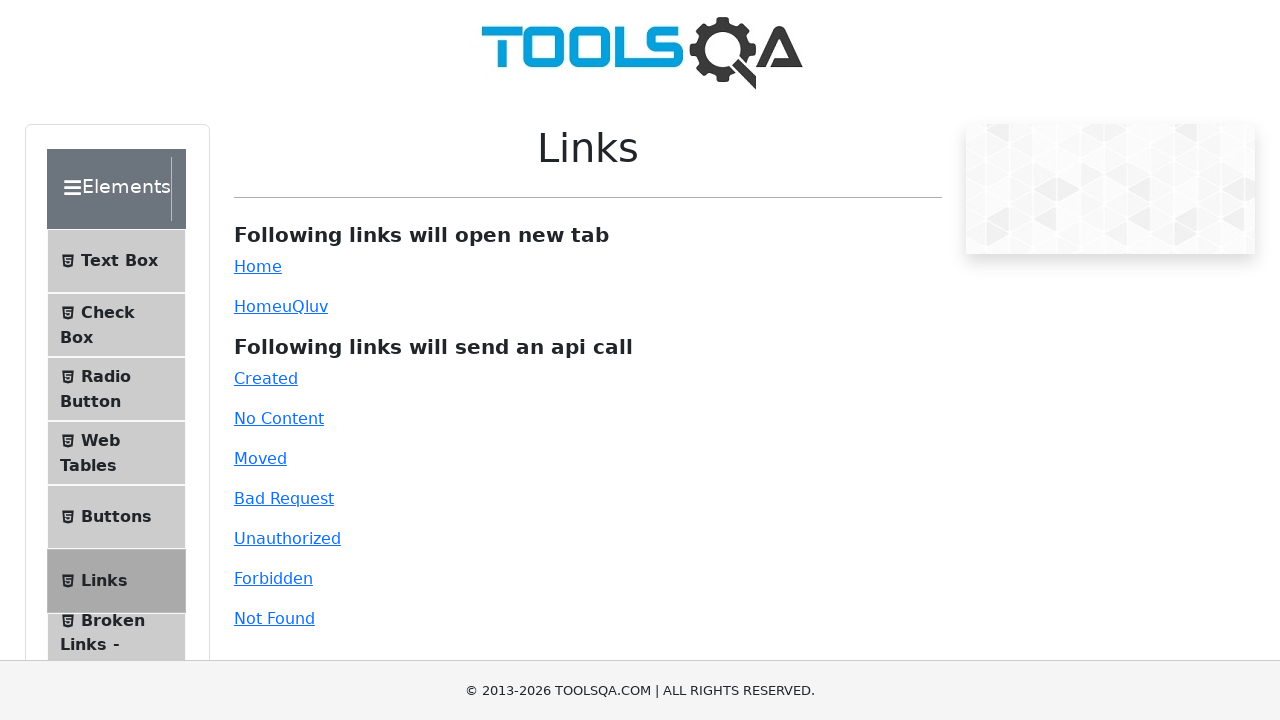

Clicked 'Home' link to open new tab/popup at (258, 266) on internal:role=link[name="Home"s]
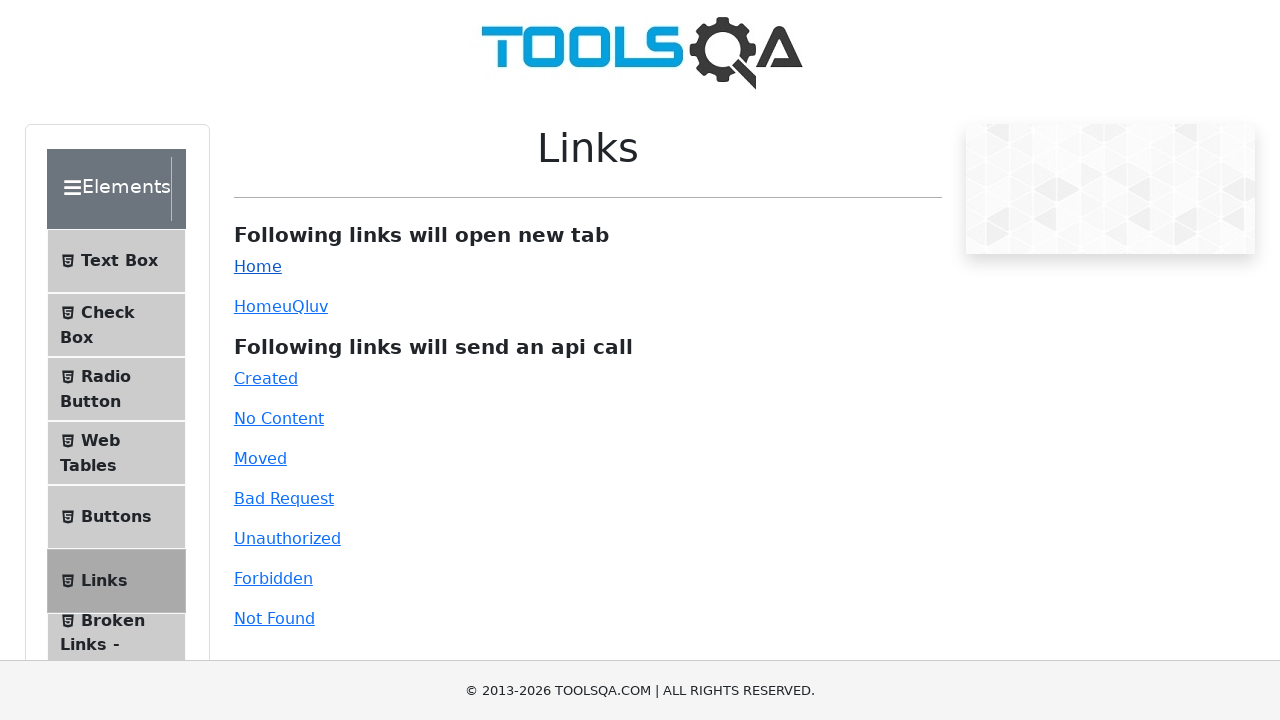

New tab/popup opened and captured
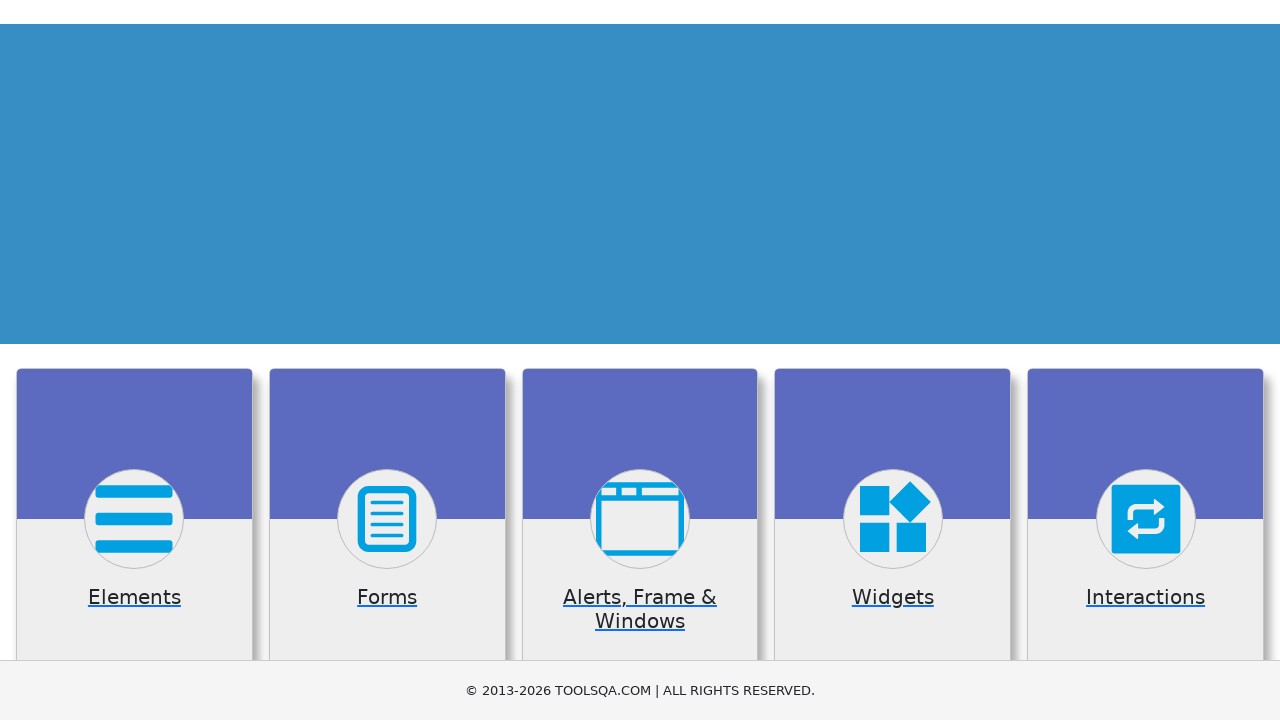

Located and retrieved 'Elements' heading text from new tab
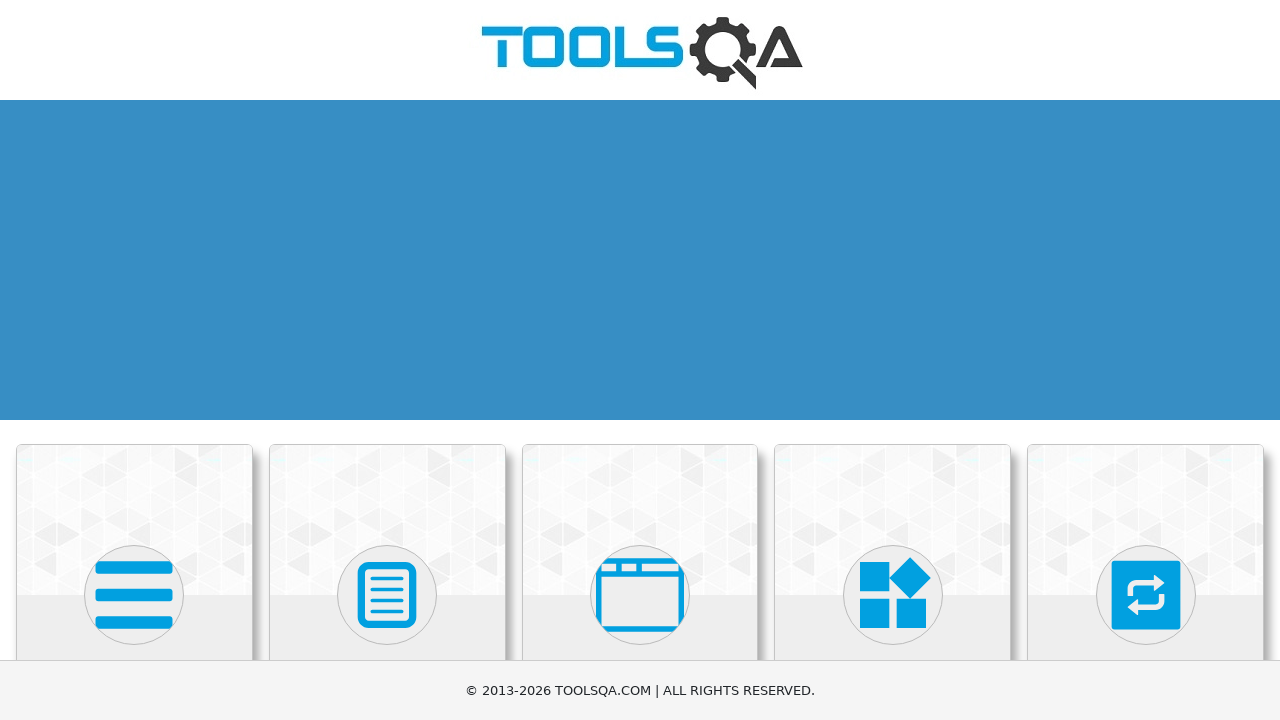

Verified that 'Elements' heading is present and correct in new tab
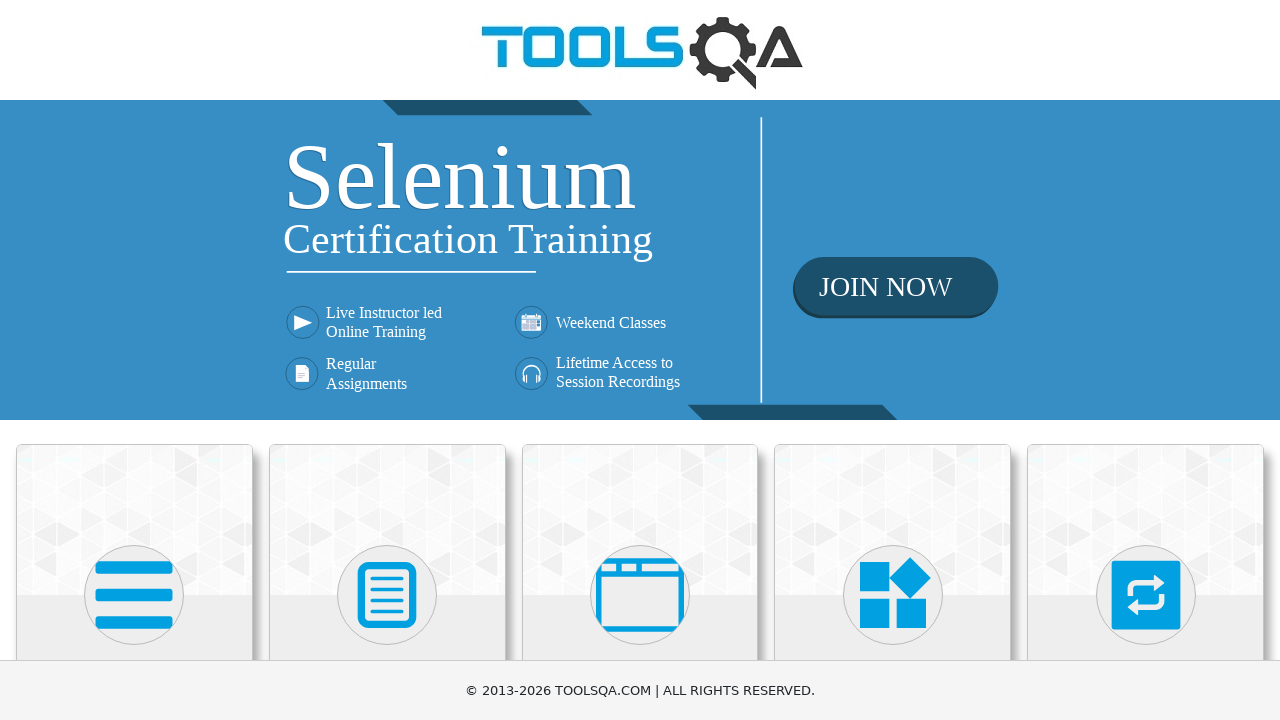

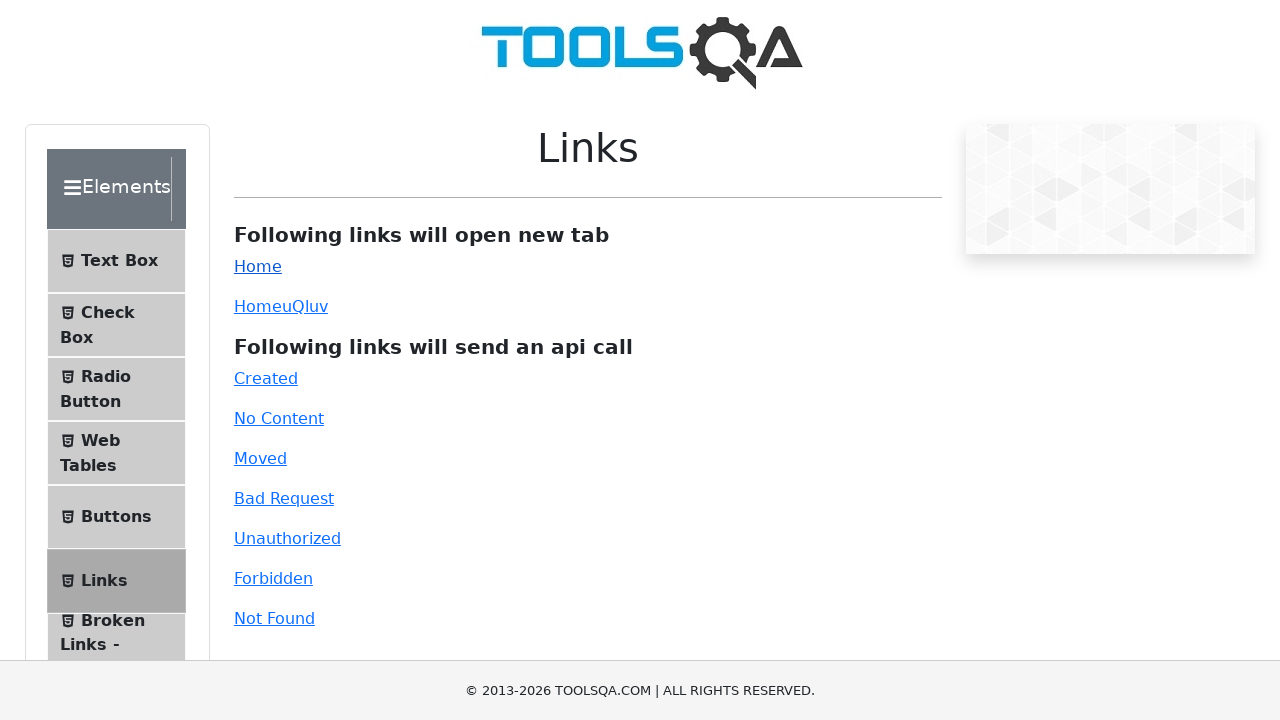